Opens W3Schools homepage and performs a Ctrl+Click on a "Try it Yourself" link to open it in a new tab

Starting URL: https://www.w3schools.com/

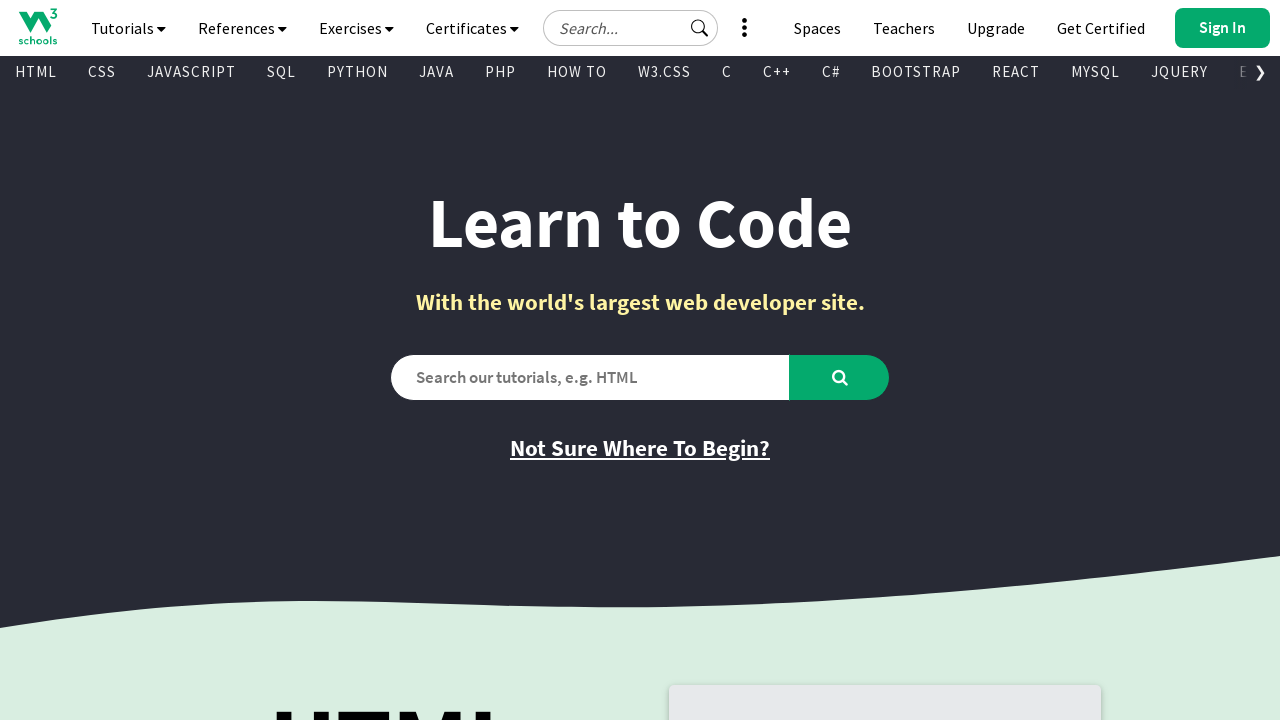

Navigated to W3Schools homepage
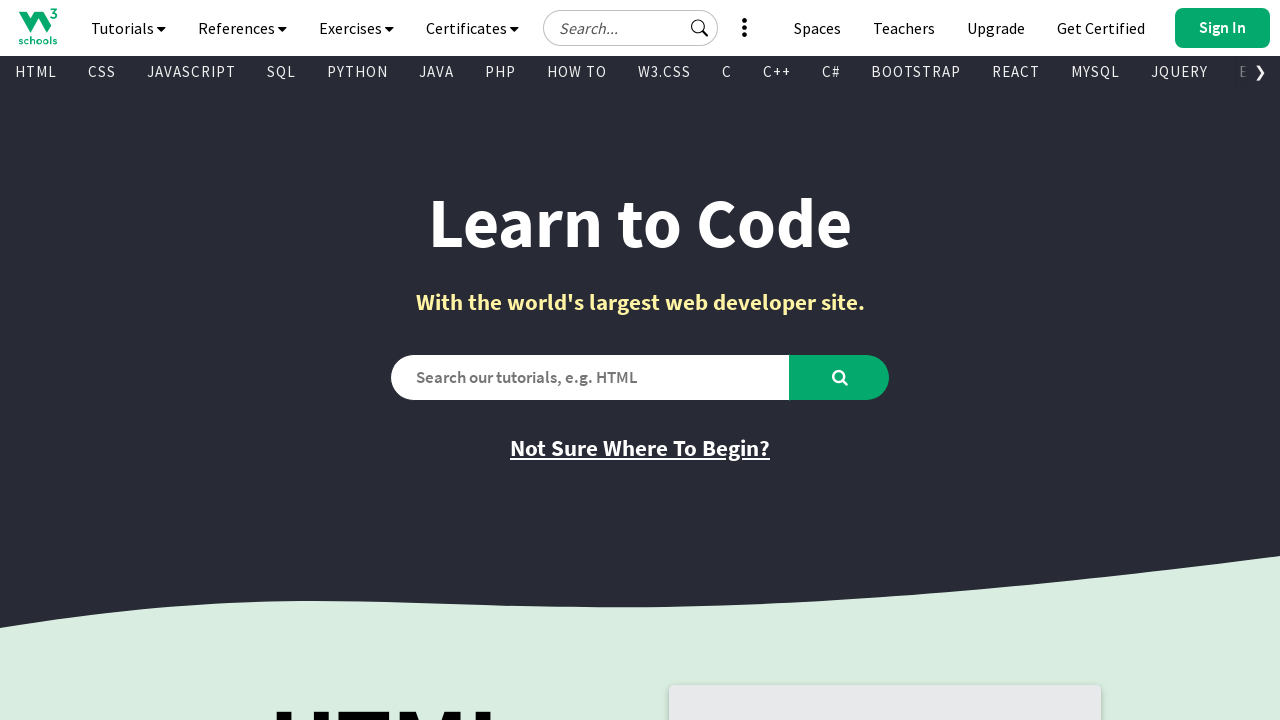

Located the 'Try it Yourself' link for HTML default example
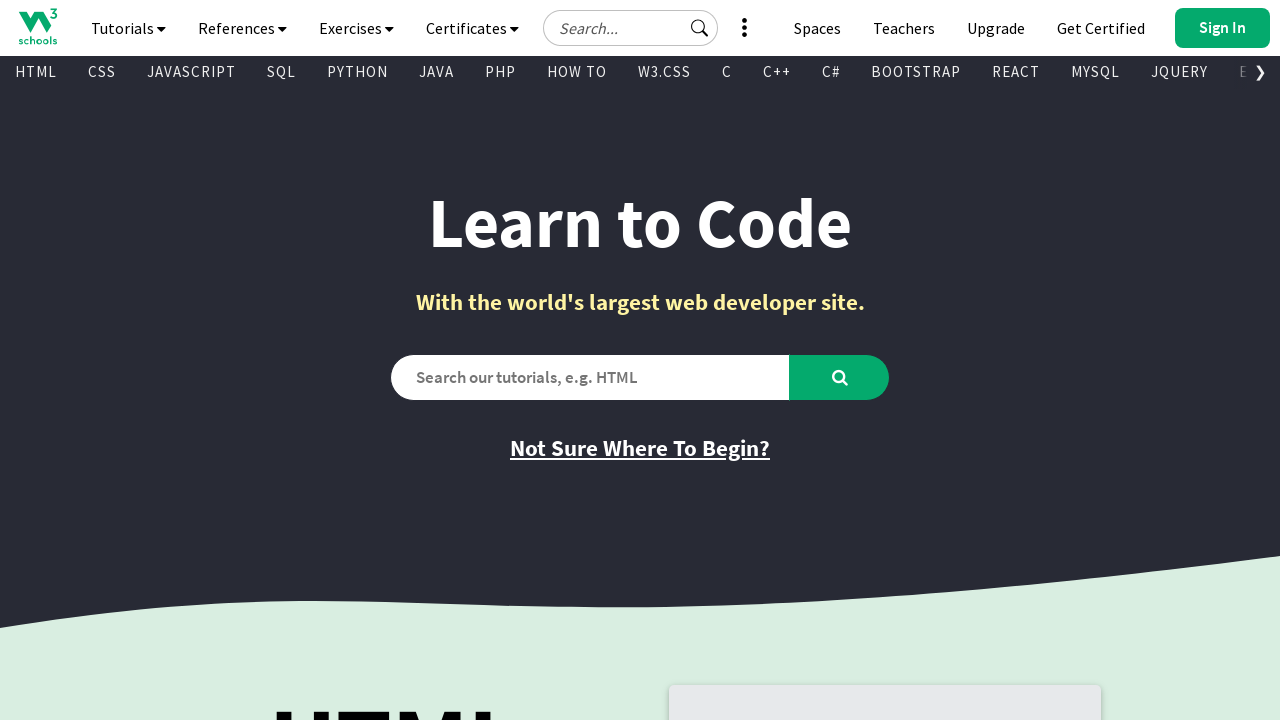

Performed Ctrl+Click on 'Try it Yourself' link to open in new tab at (785, 360) on xpath=//a[@href='/html/tryit.asp?filename=tryhtml_default_default']
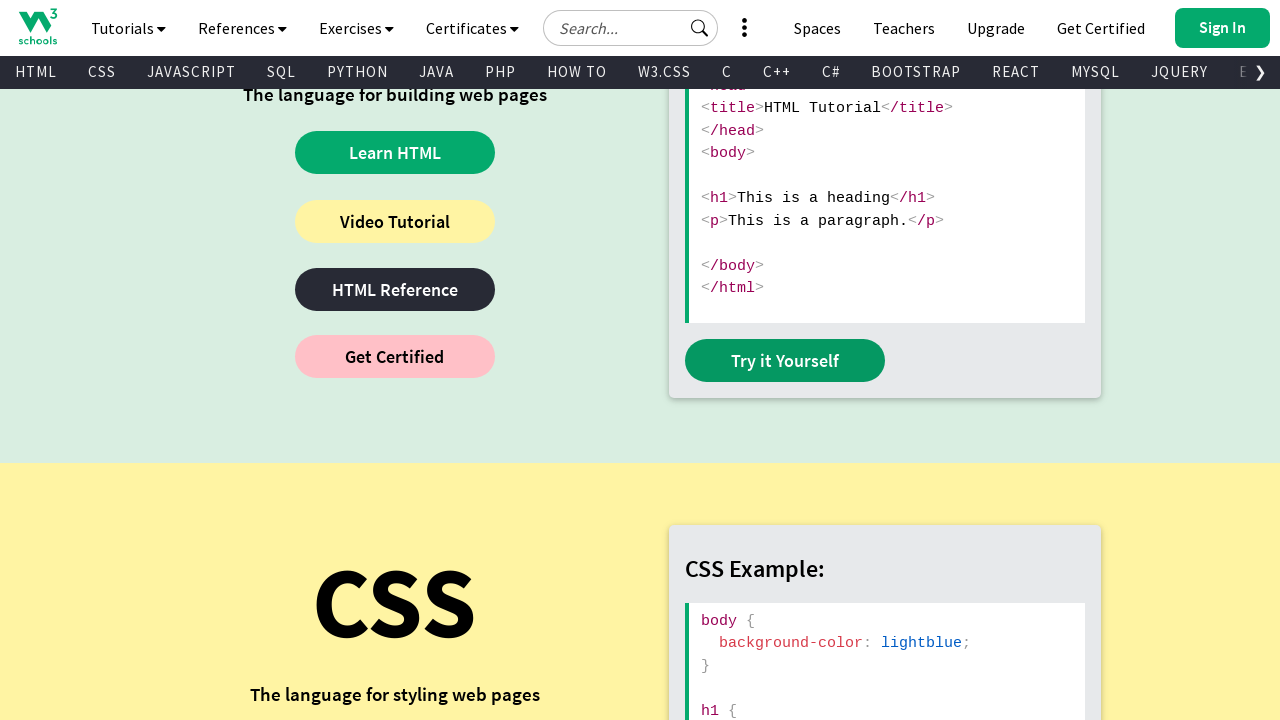

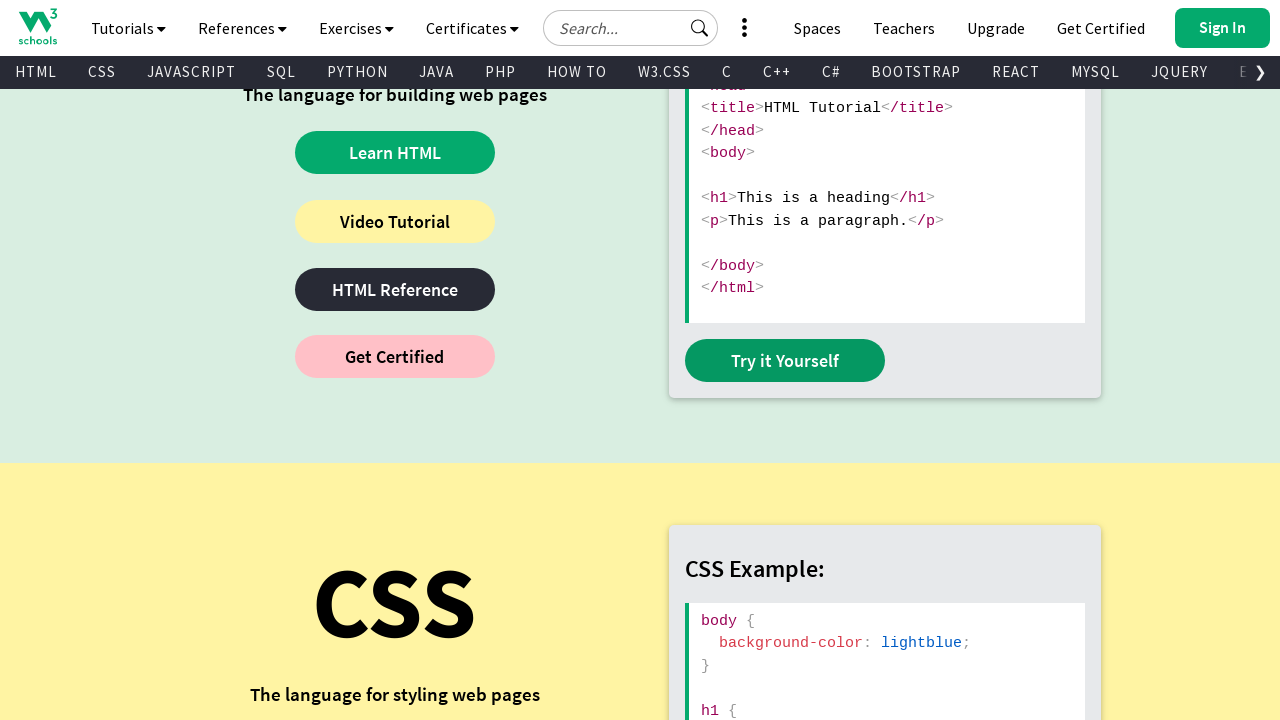